Tests the forgot password flow by clicking the "Forgot password?" link, filling in the email and new password fields, and submitting the password reset form.

Starting URL: https://rahulshettyacademy.com/client/

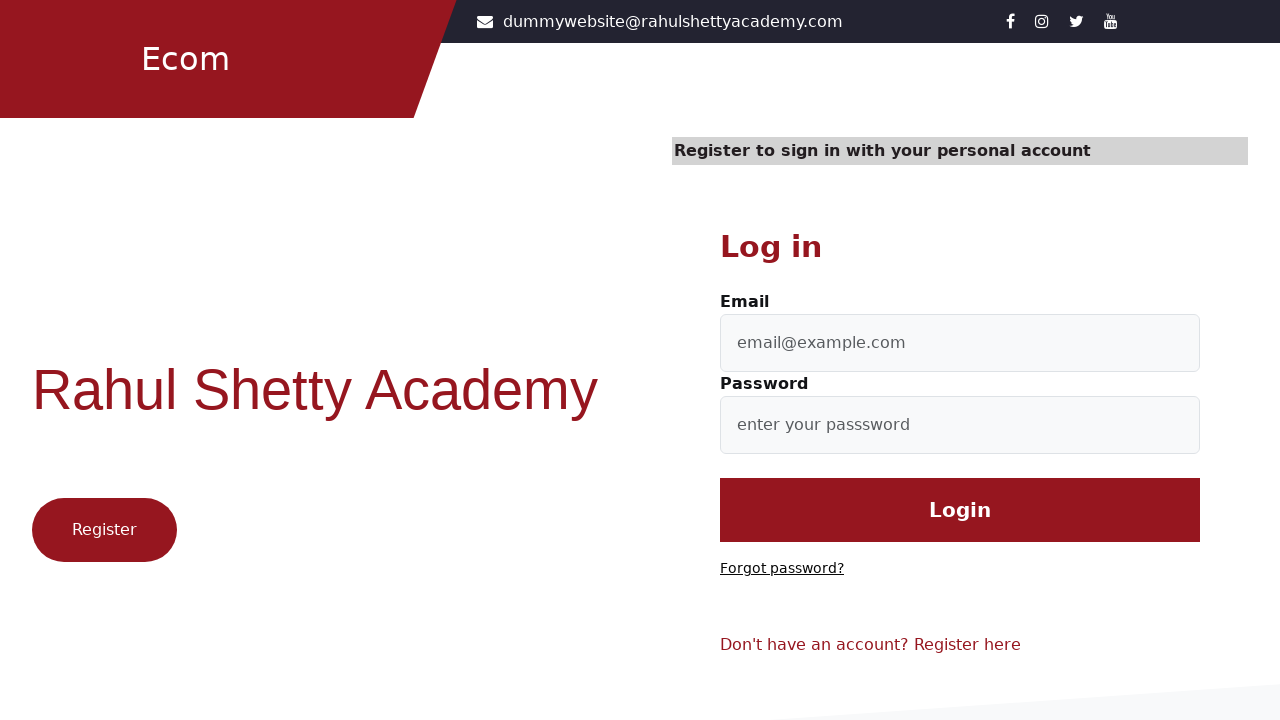

Clicked 'Forgot password?' link at (782, 569) on text=Forgot password?
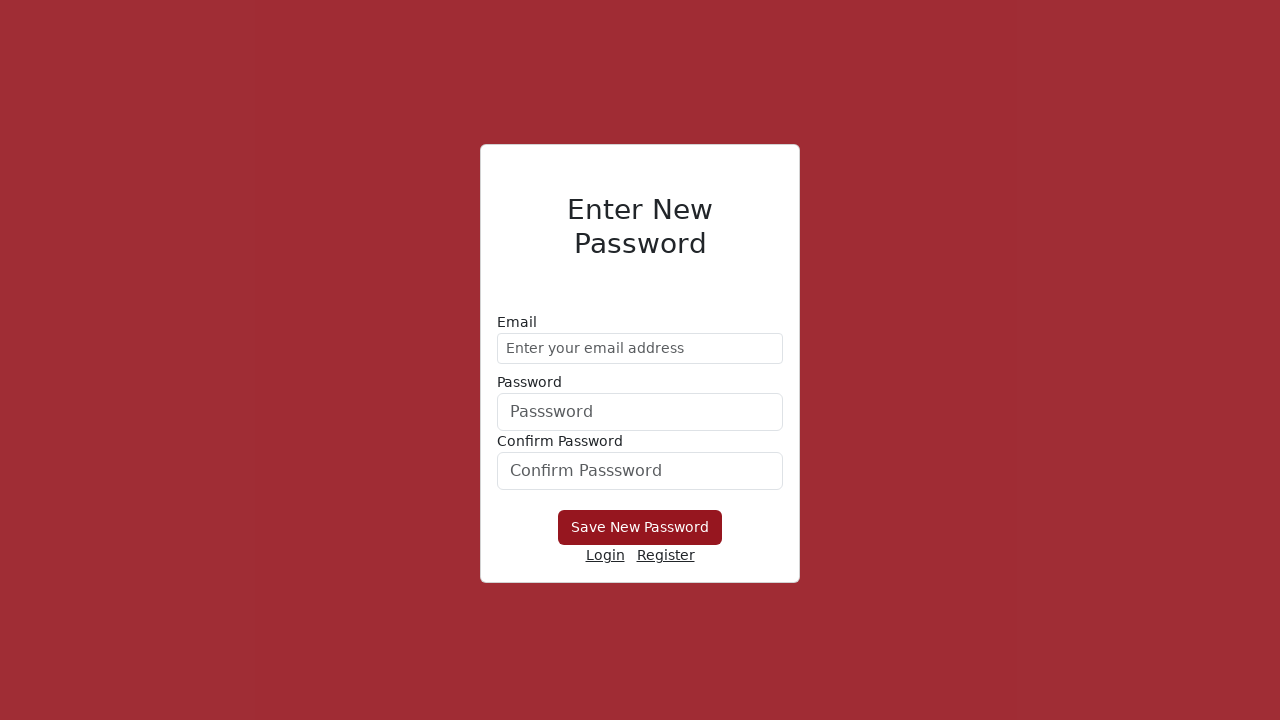

Filled email field with 'testuser2024@gmail.com' on //form/div[1]/input
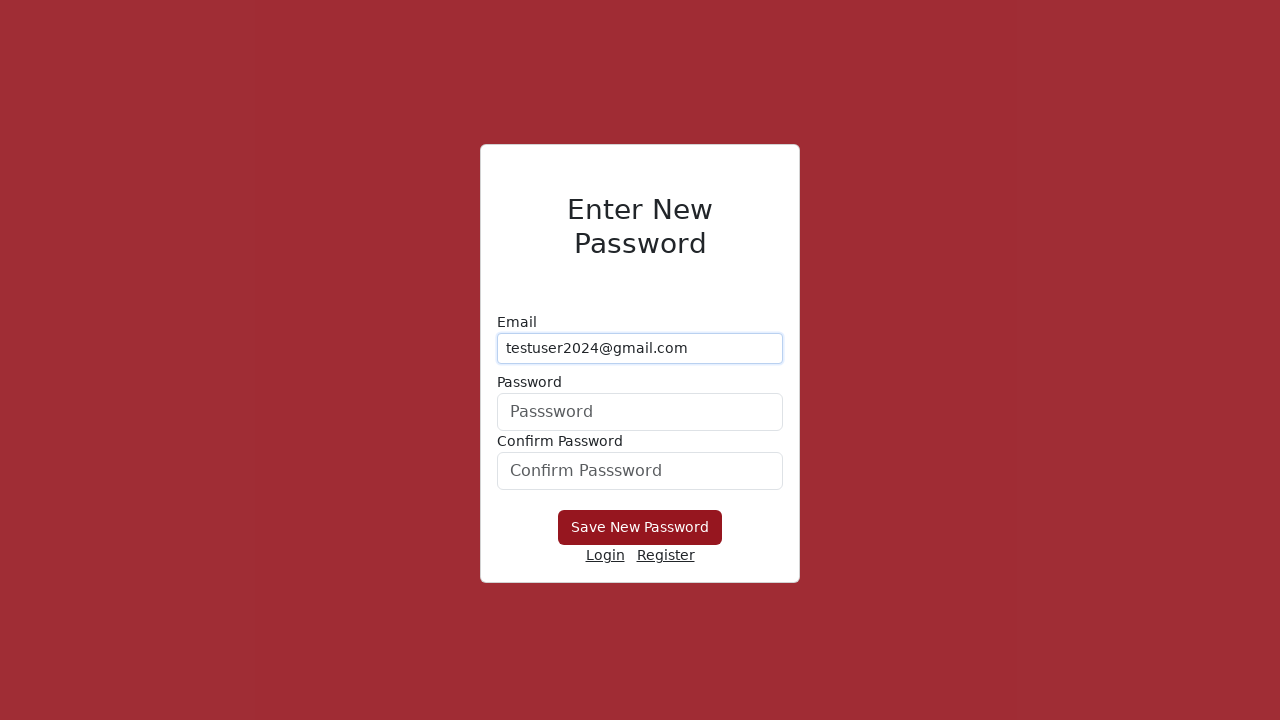

Filled new password field with 'SecurePass@789' on //form/div[2]/input
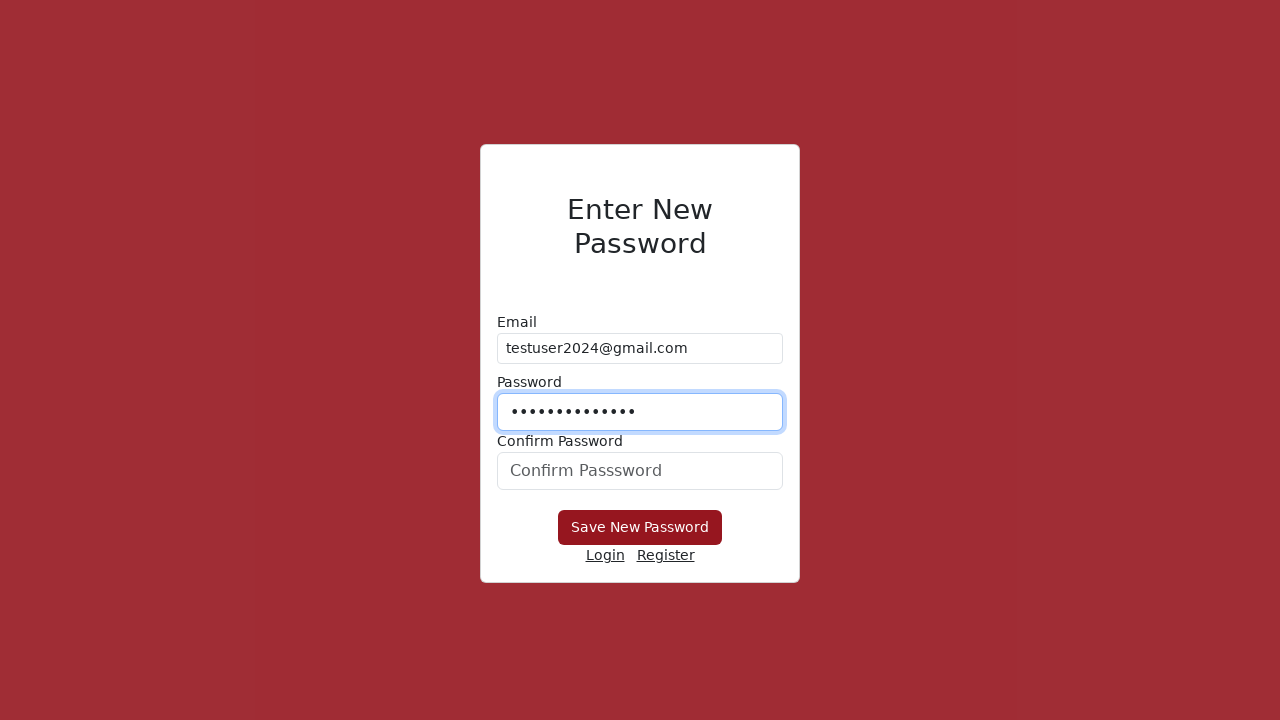

Filled confirm password field with 'SecurePass@789' on form div:nth-child(3) input
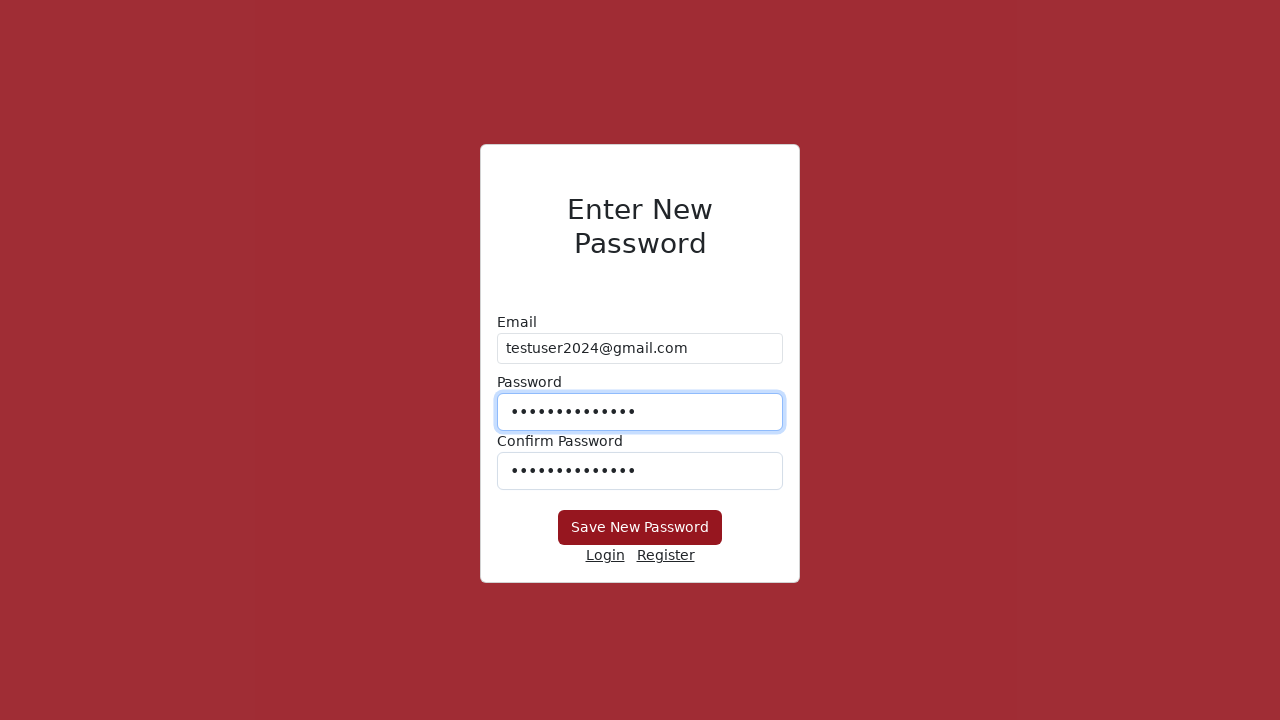

Clicked submit button to reset password at (640, 528) on .btn
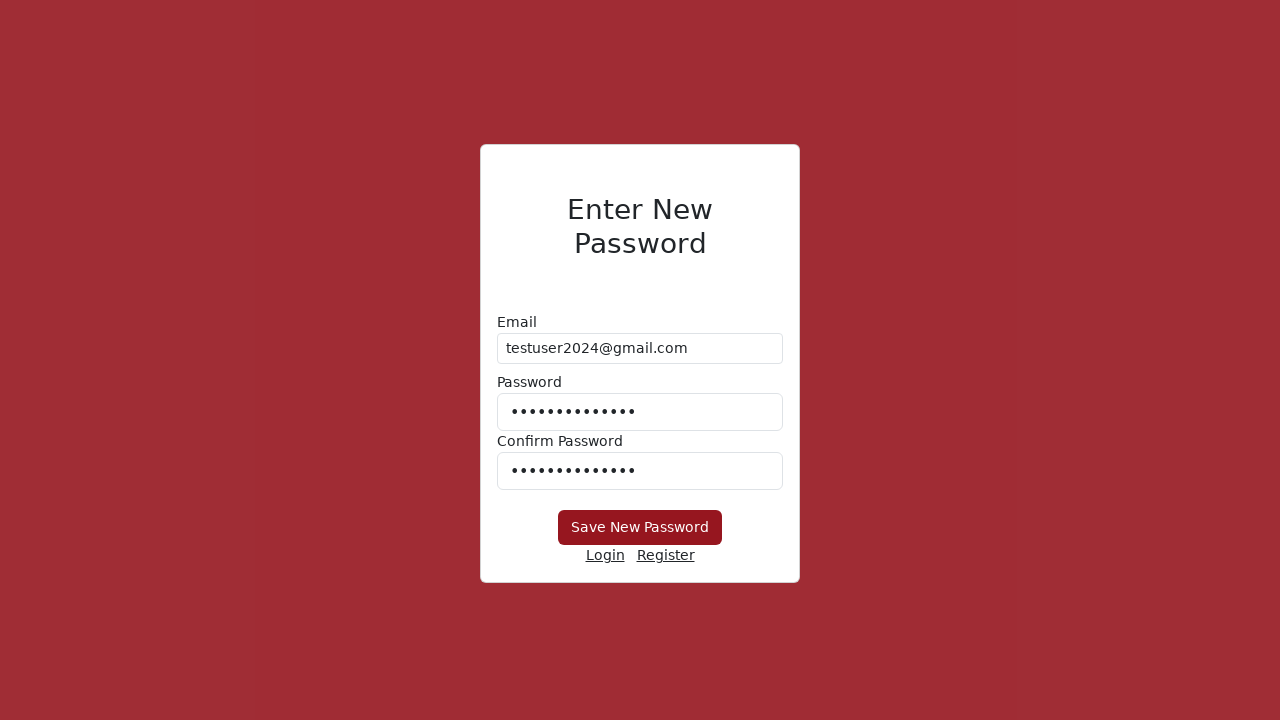

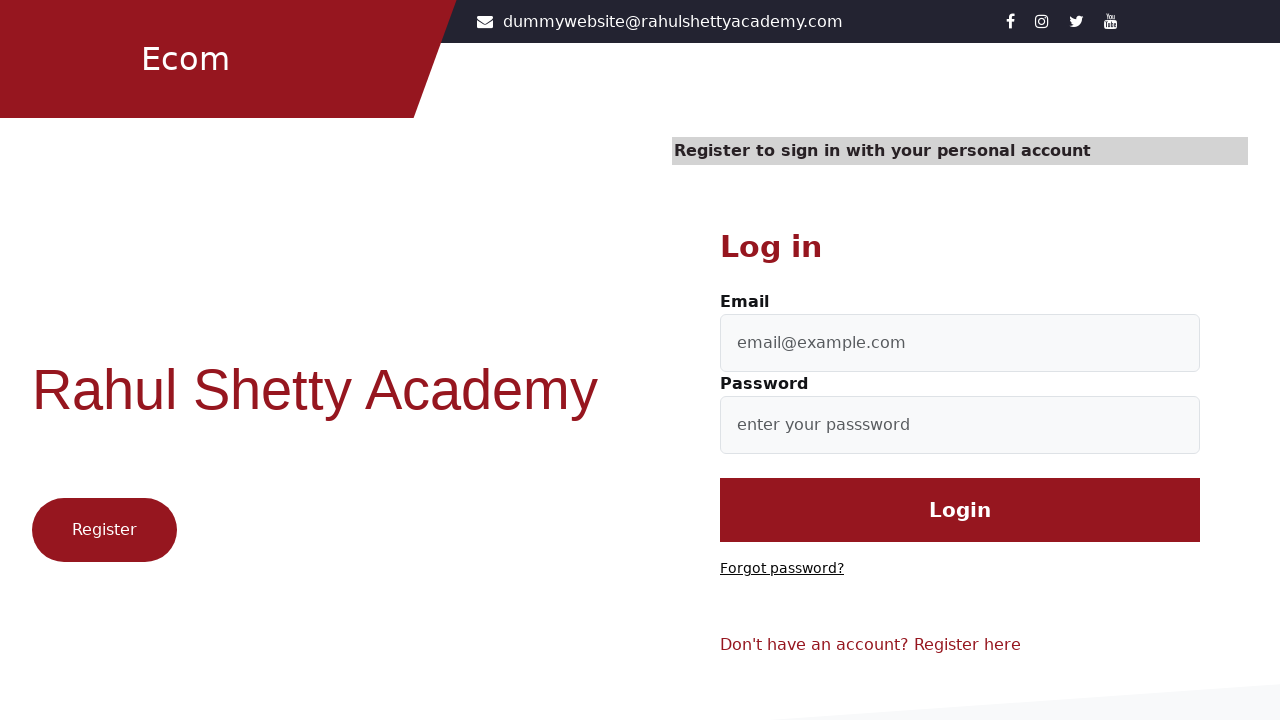